Tests window handling by navigating to a page, clicking on an external link that opens a new window/tab, and verifying multiple window handles are created.

Starting URL: https://opensource-demo.orangehrmlive.com/web/index.php/auth/login

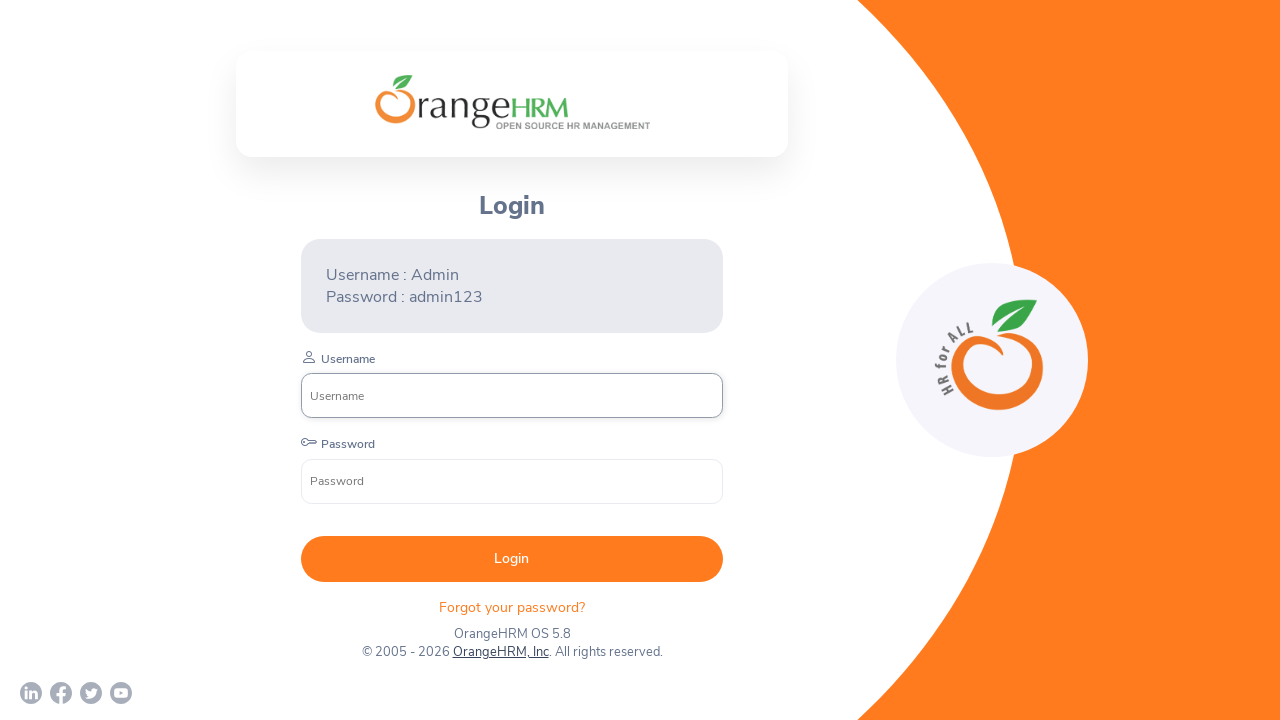

Waited for page to load (networkidle state)
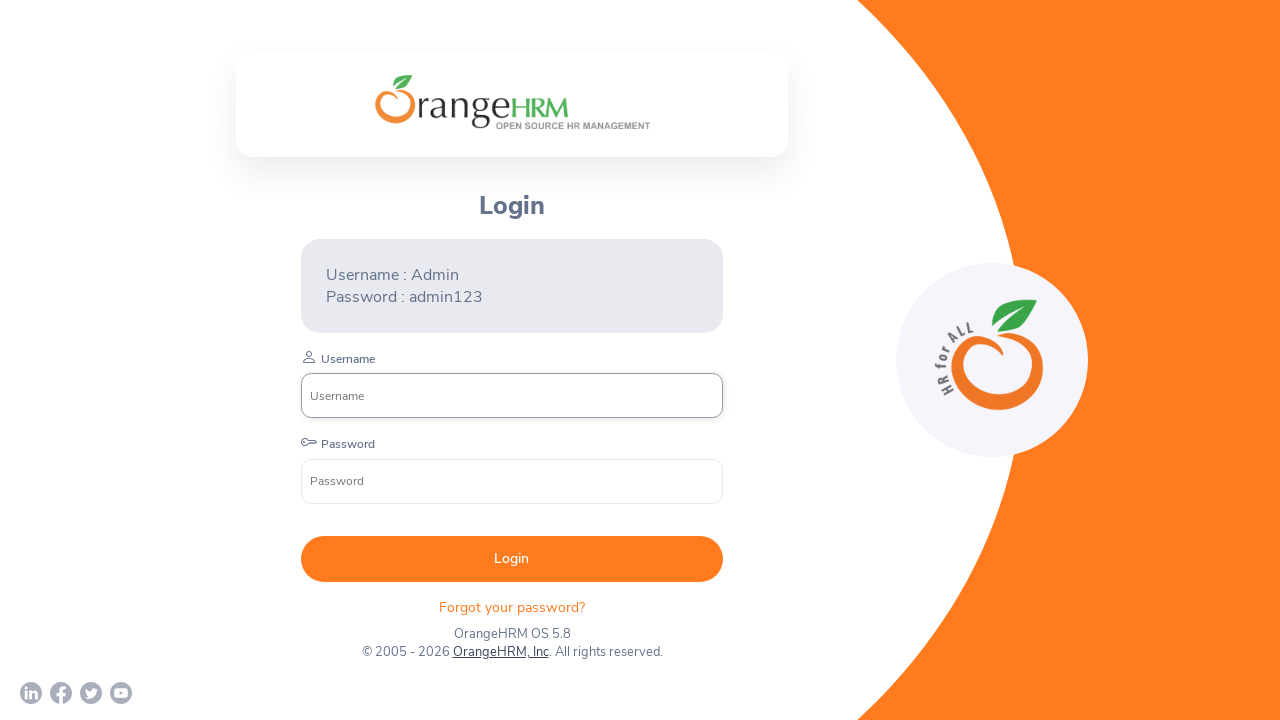

Retrieved and printed page title
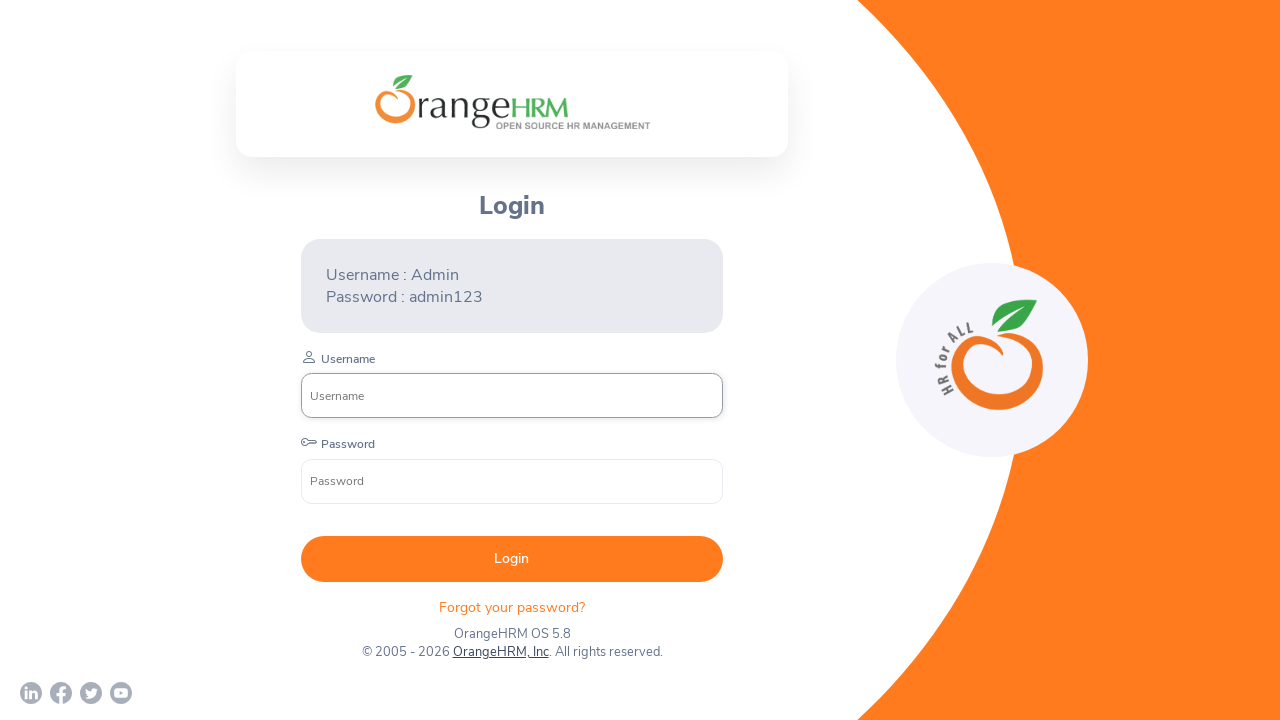

Retrieved and printed current URL
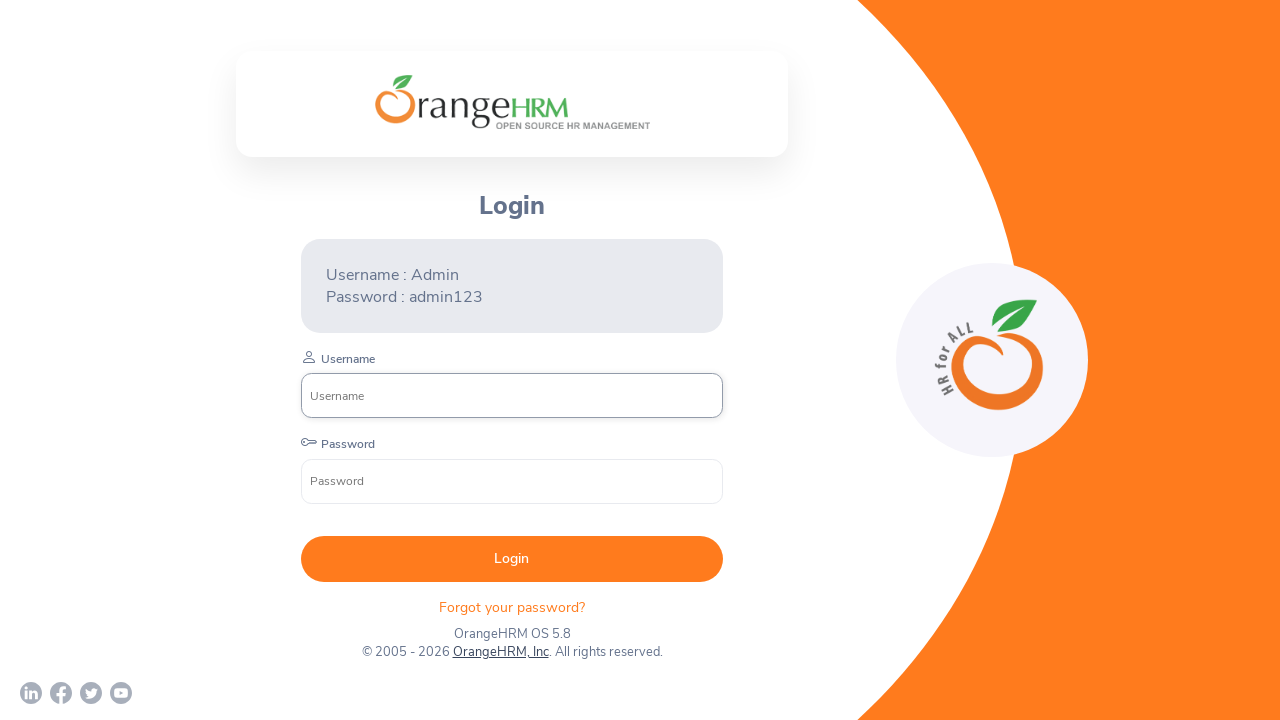

Clicked on OrangeHRM, Inc external link to open new window/tab at (500, 652) on xpath=//a[normalize-space()='OrangeHRM, Inc']
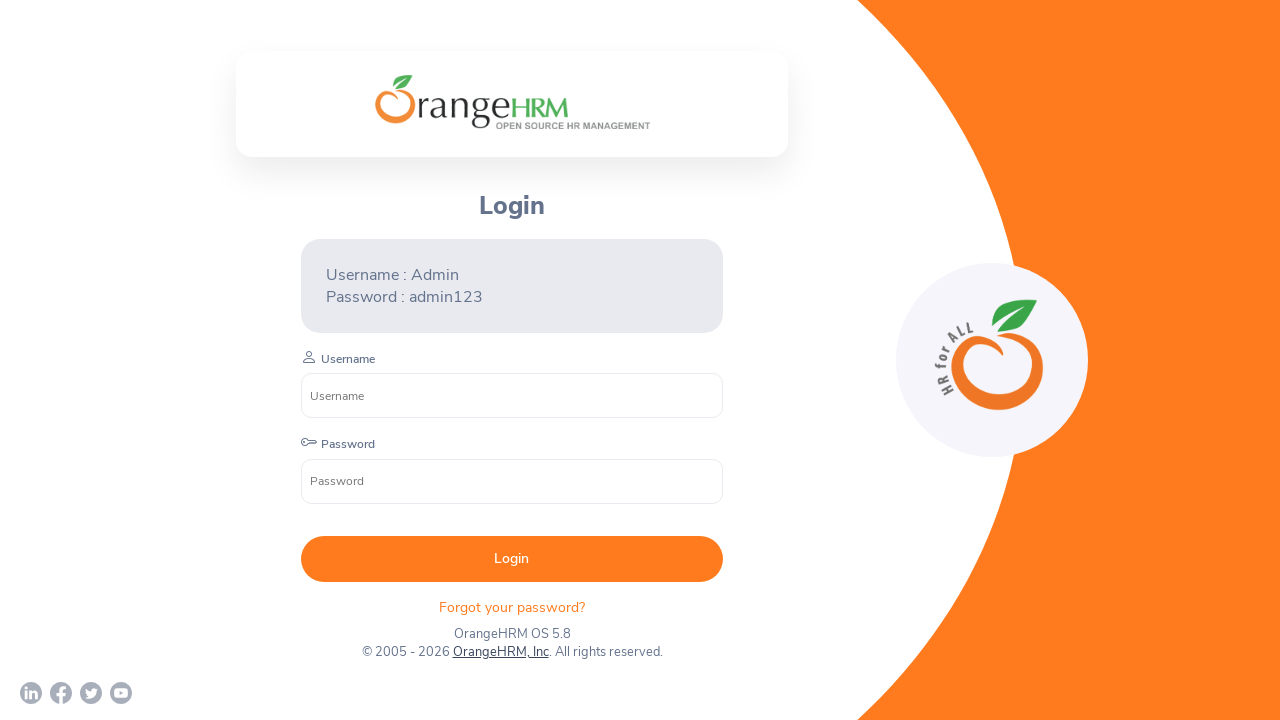

Captured the newly opened page/window
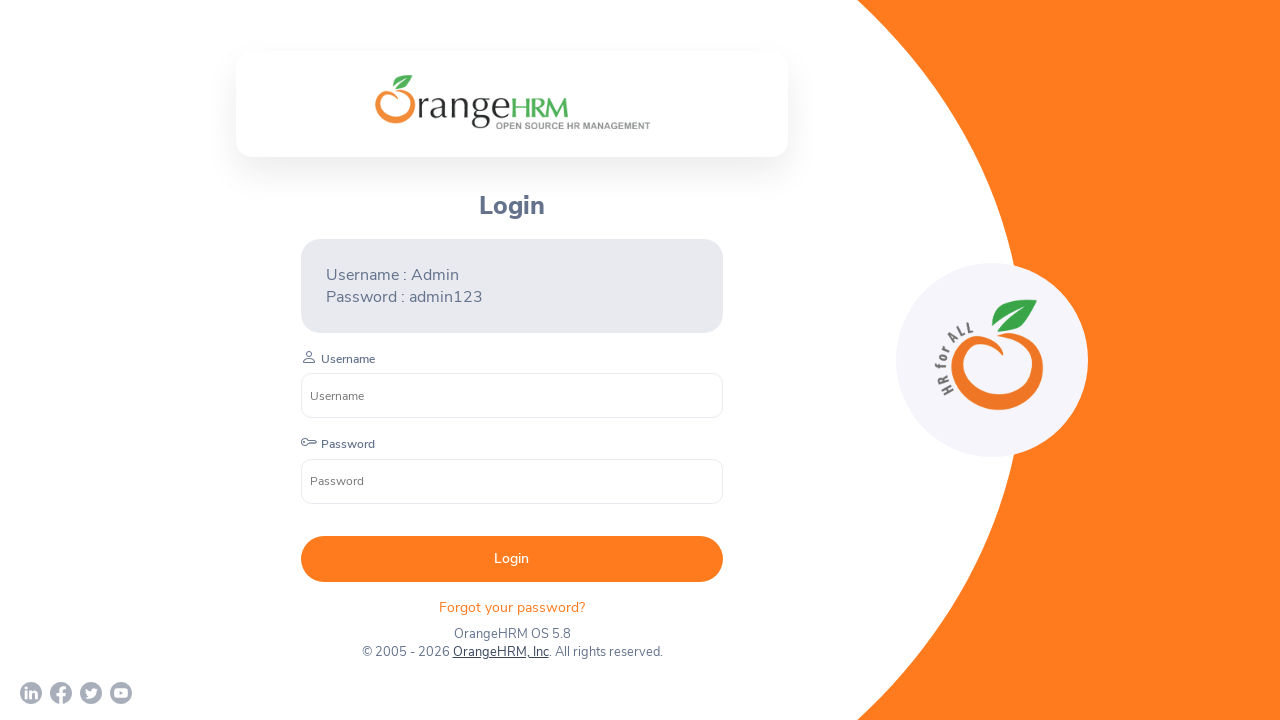

Retrieved all pages in context - total windows: 2
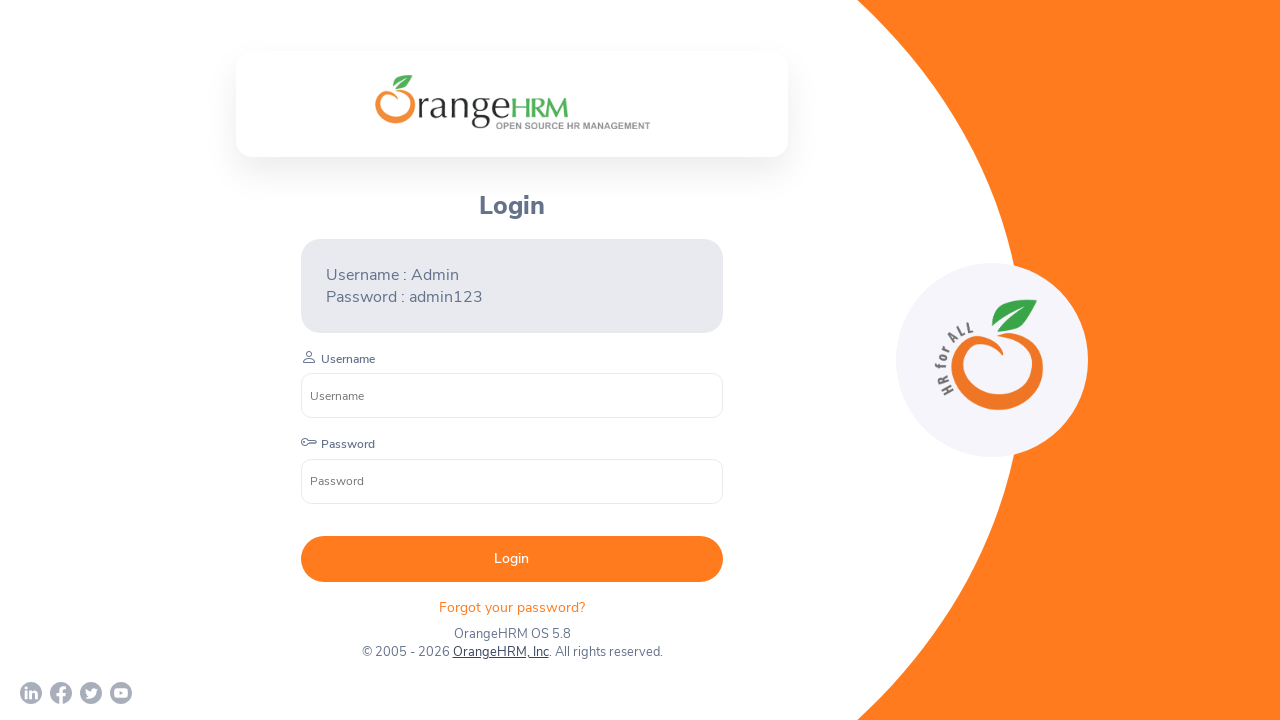

Closed the newly opened window/tab
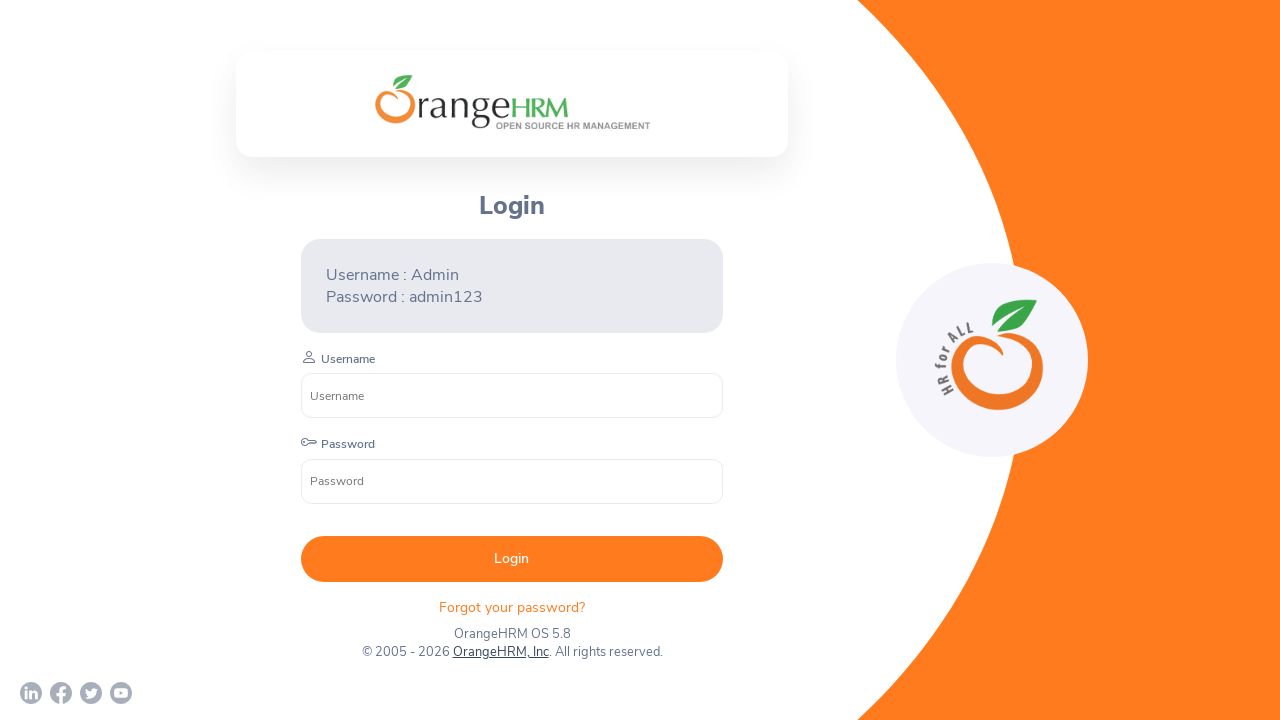

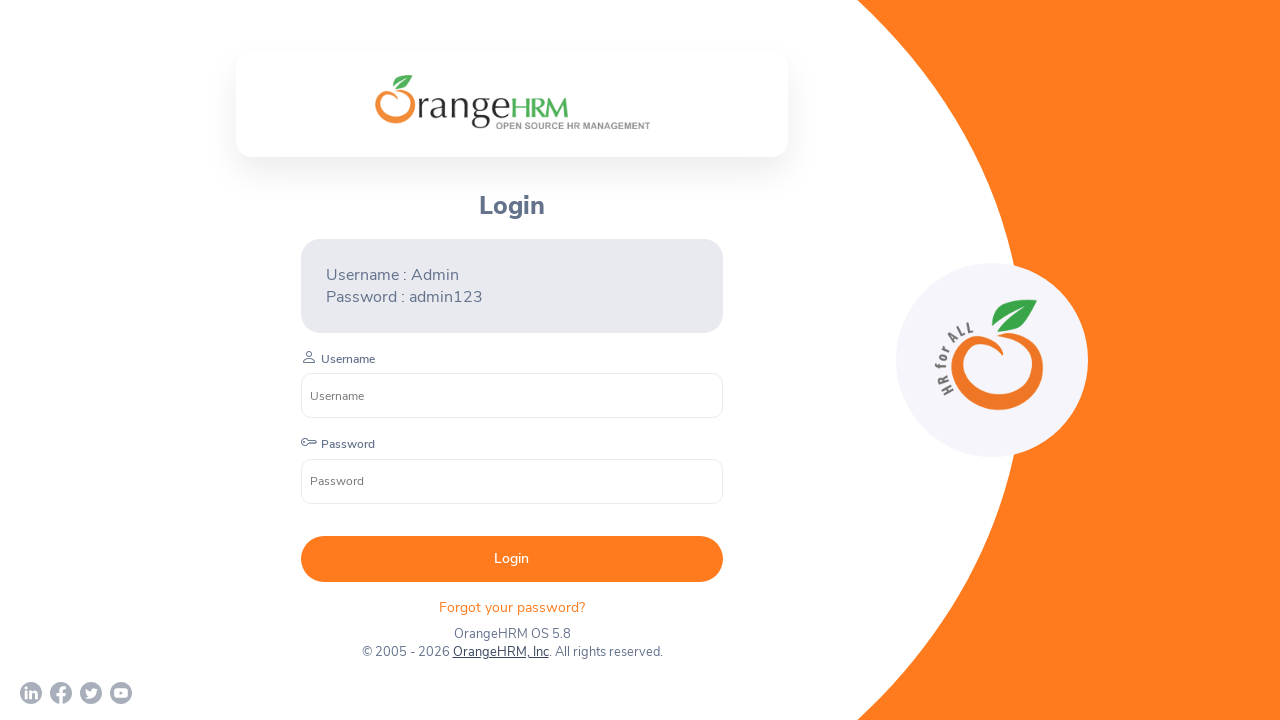